Tests multi-select functionality by holding CTRL key and clicking on random non-consecutive items (1, 3, 6, 11) in a selectable grid, verifying the correct items are selected.

Starting URL: https://jqueryui.com/resources/demos/selectable/display-grid.html

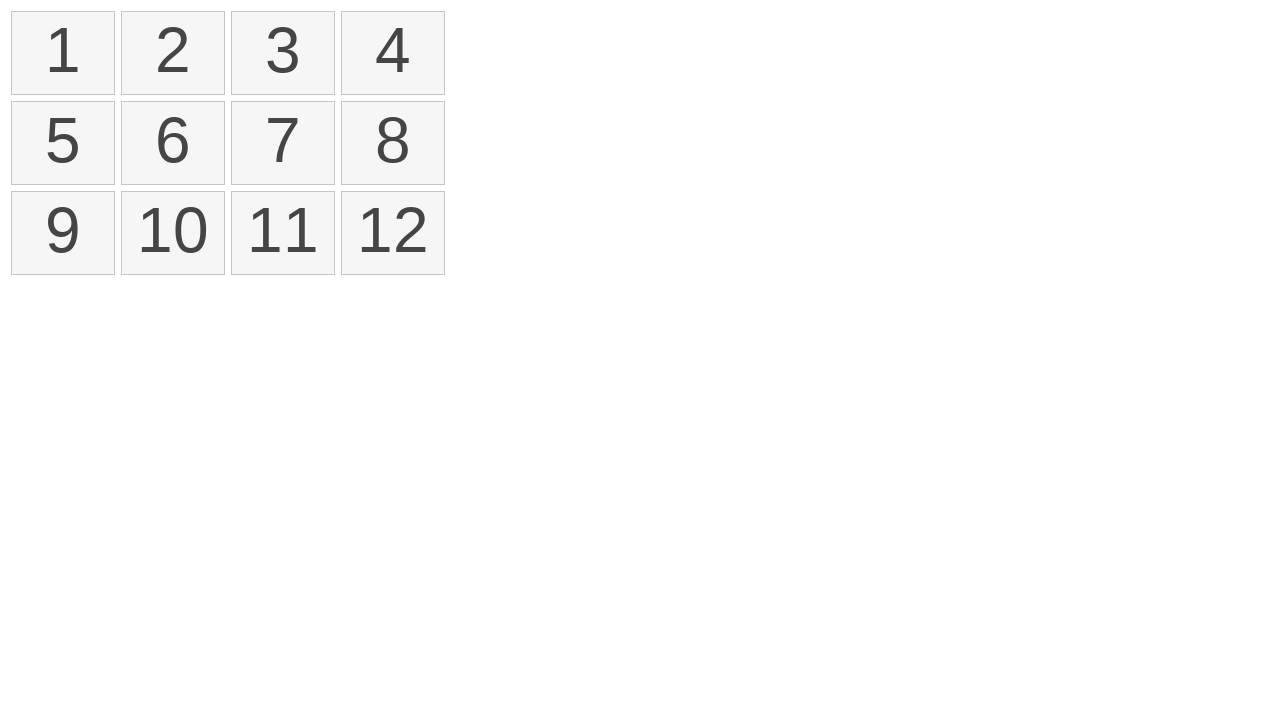

Waited for selectable grid to load
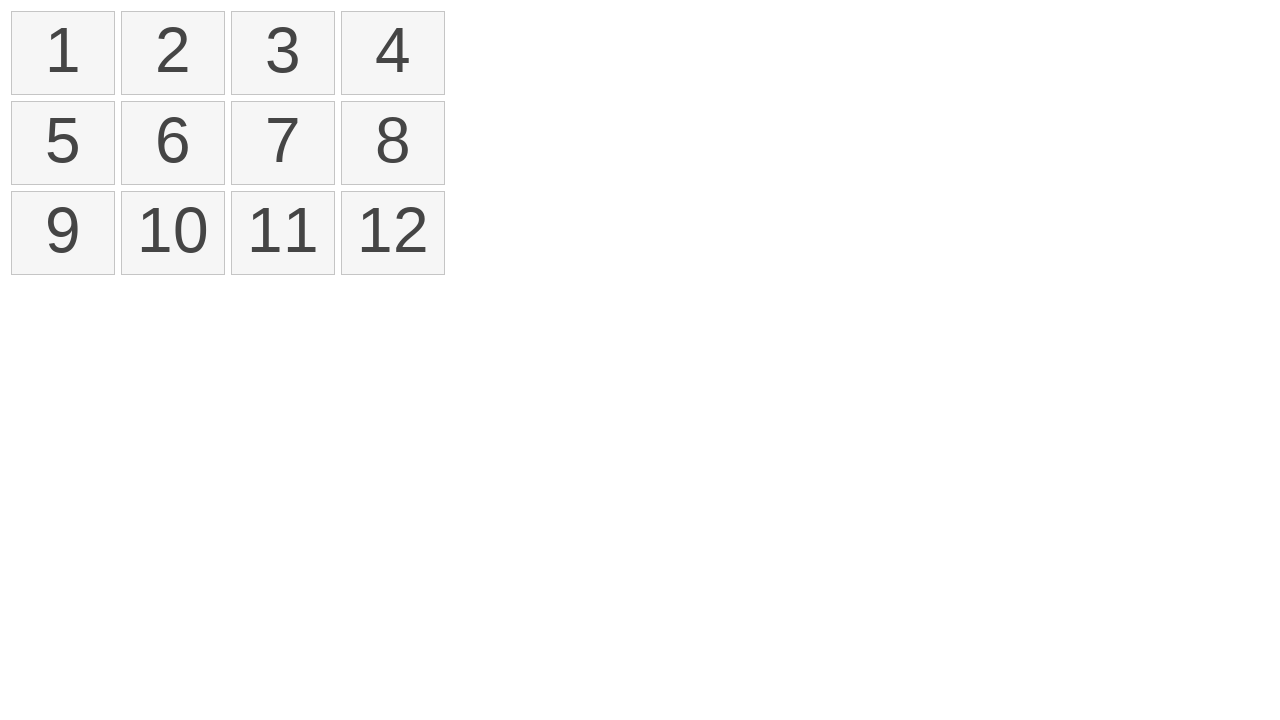

Pressed CTRL key down to enable multi-select mode
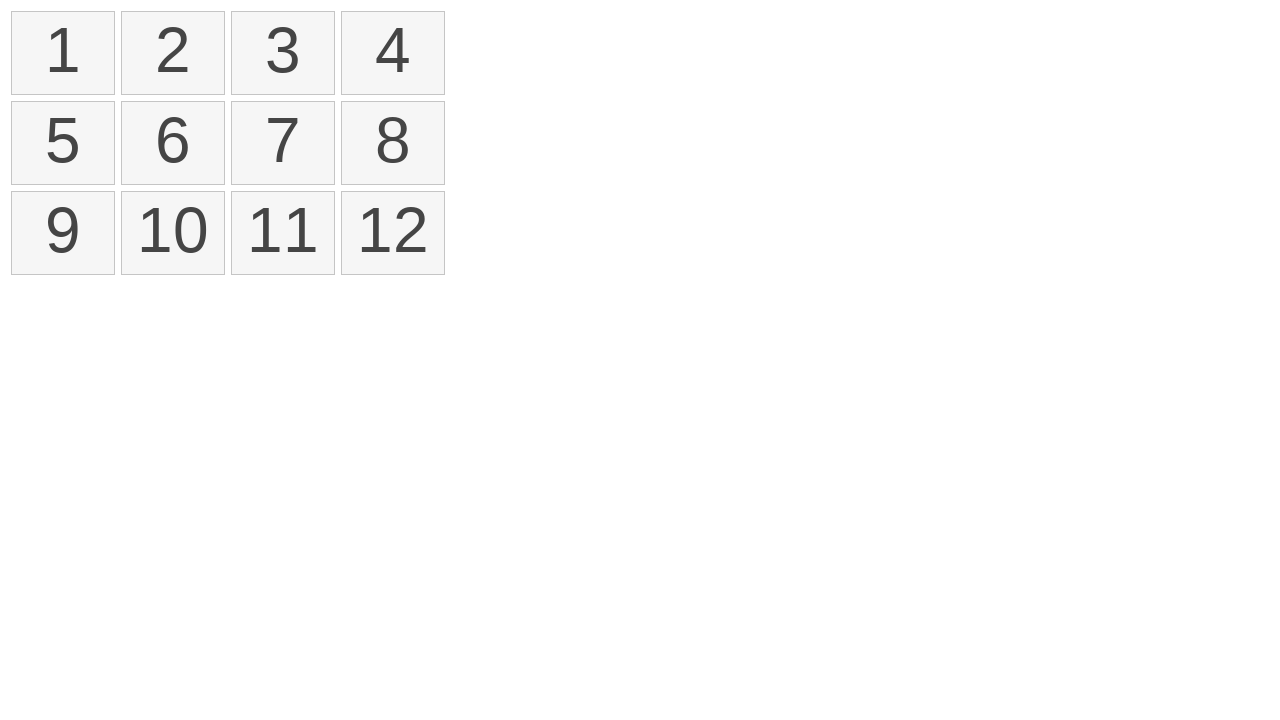

Clicked on item 1 (index 0) while holding CTRL at (63, 53) on #selectable li >> nth=0
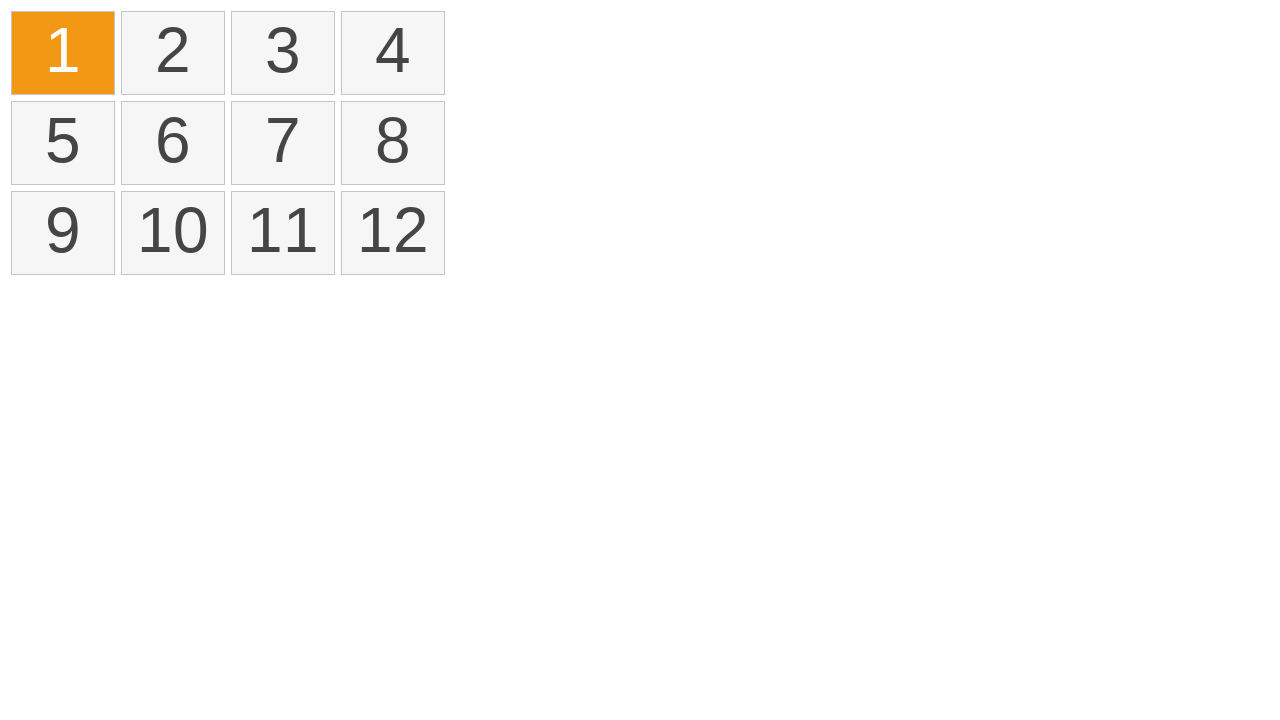

Clicked on item 3 (index 2) while holding CTRL at (283, 53) on #selectable li >> nth=2
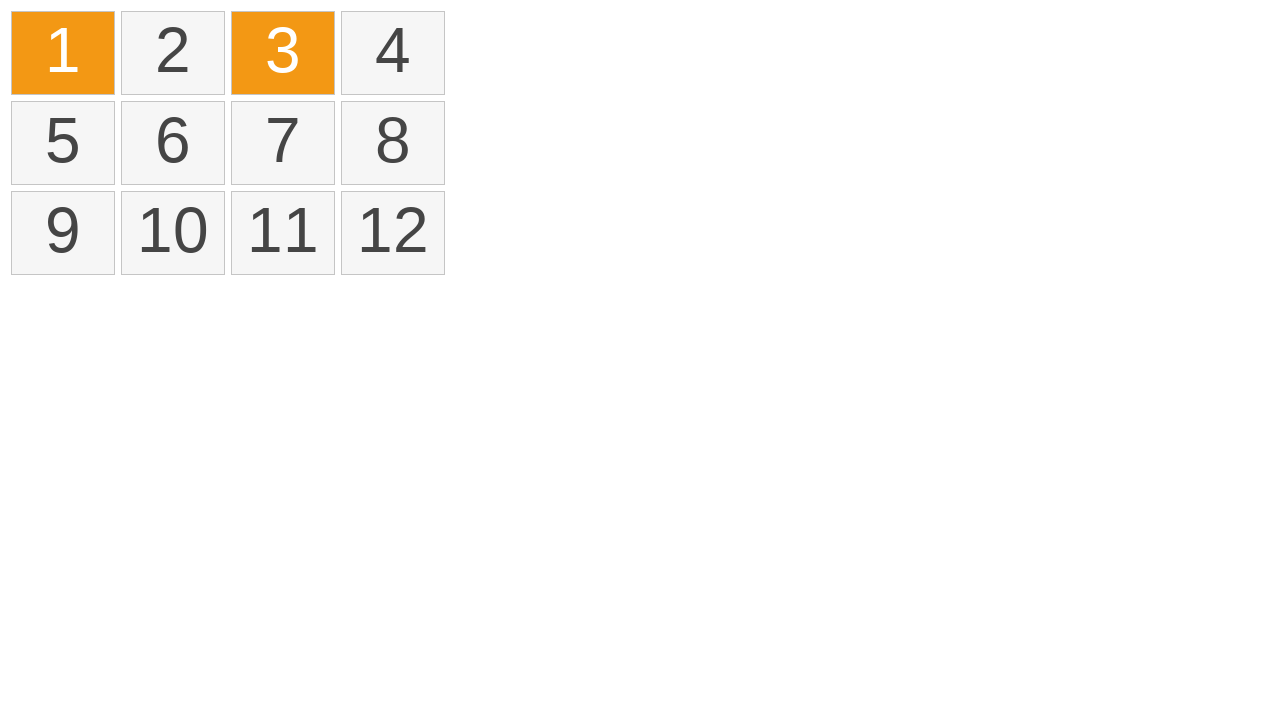

Clicked on item 6 (index 5) while holding CTRL at (173, 143) on #selectable li >> nth=5
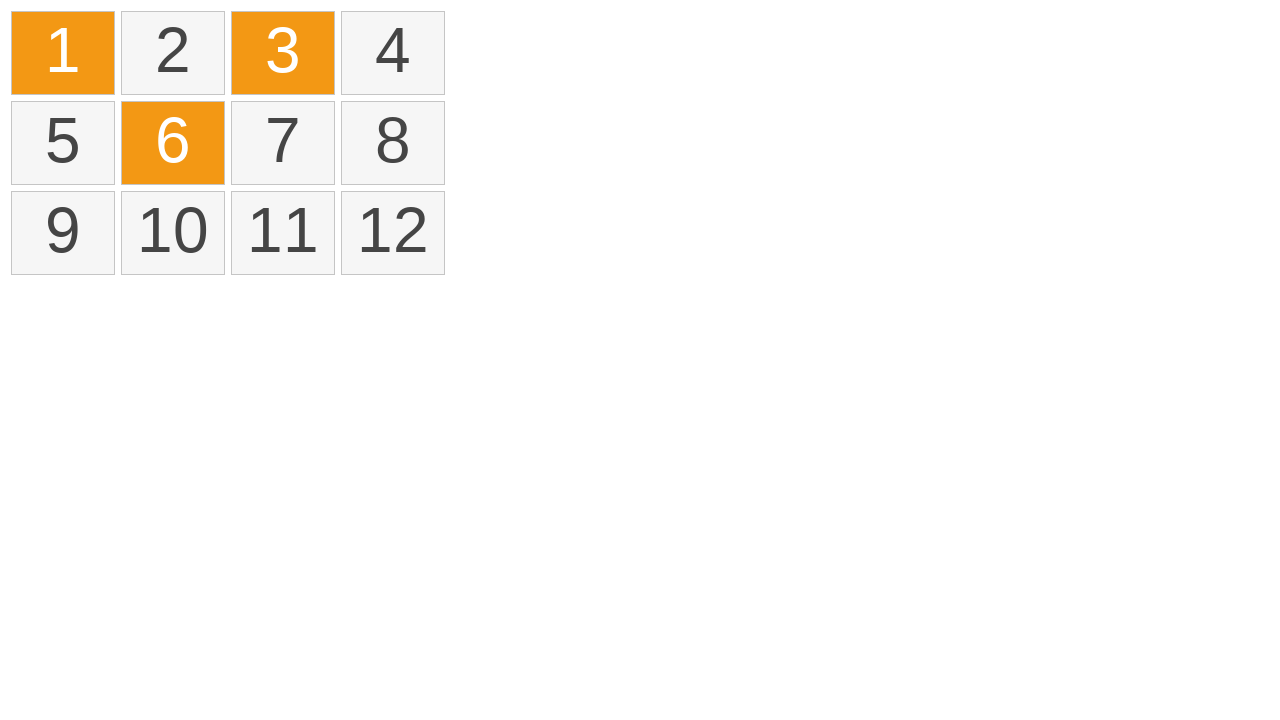

Clicked on item 11 (index 10) while holding CTRL at (283, 233) on #selectable li >> nth=10
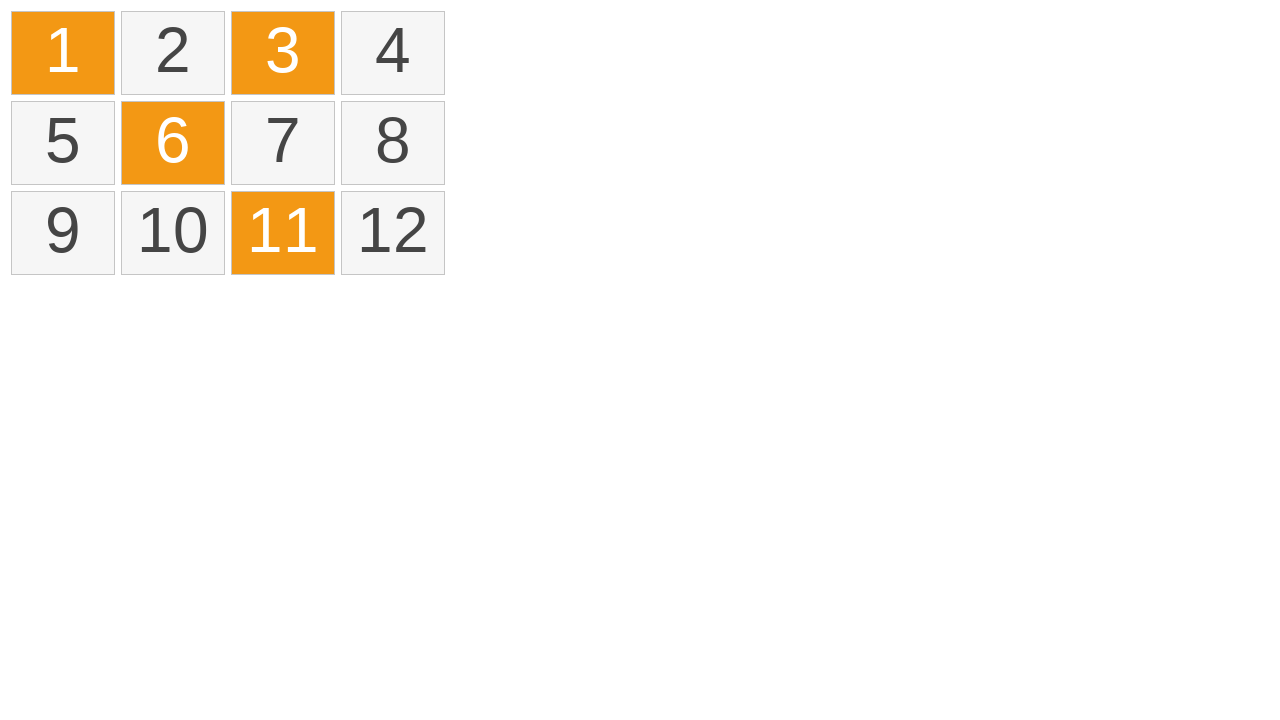

Released CTRL key to exit multi-select mode
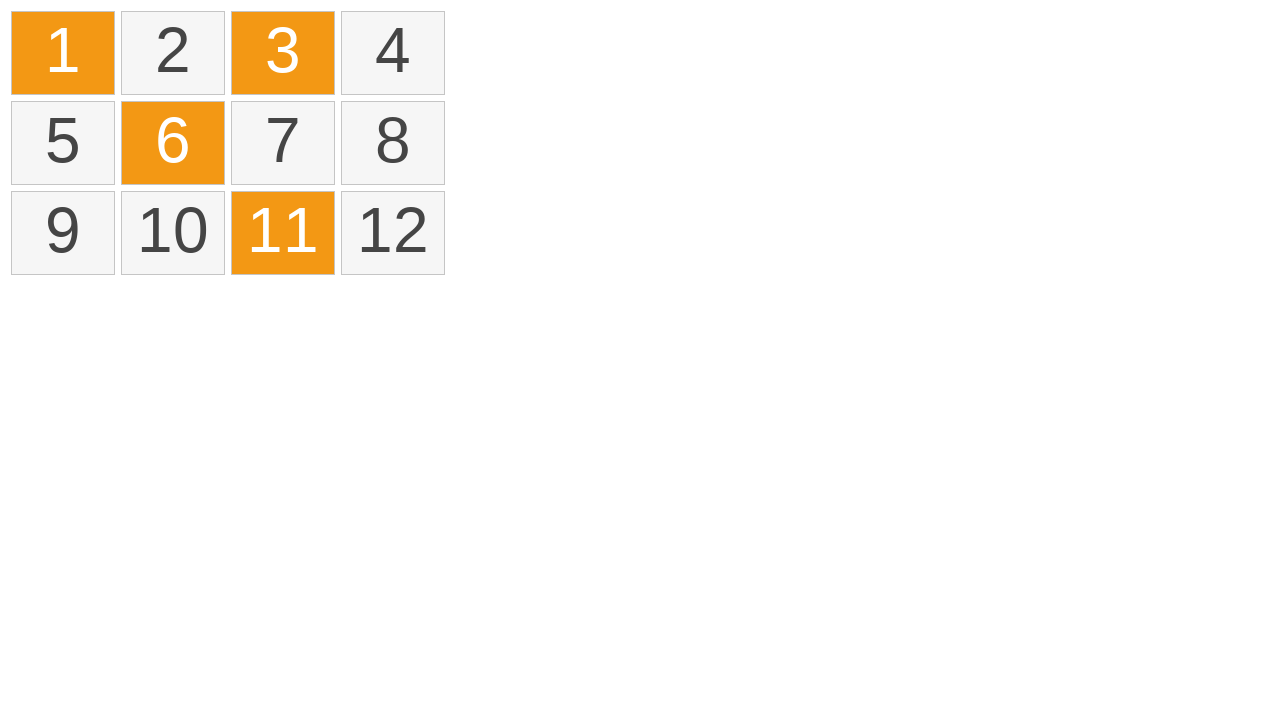

Located all selected items with class 'ui-selected'
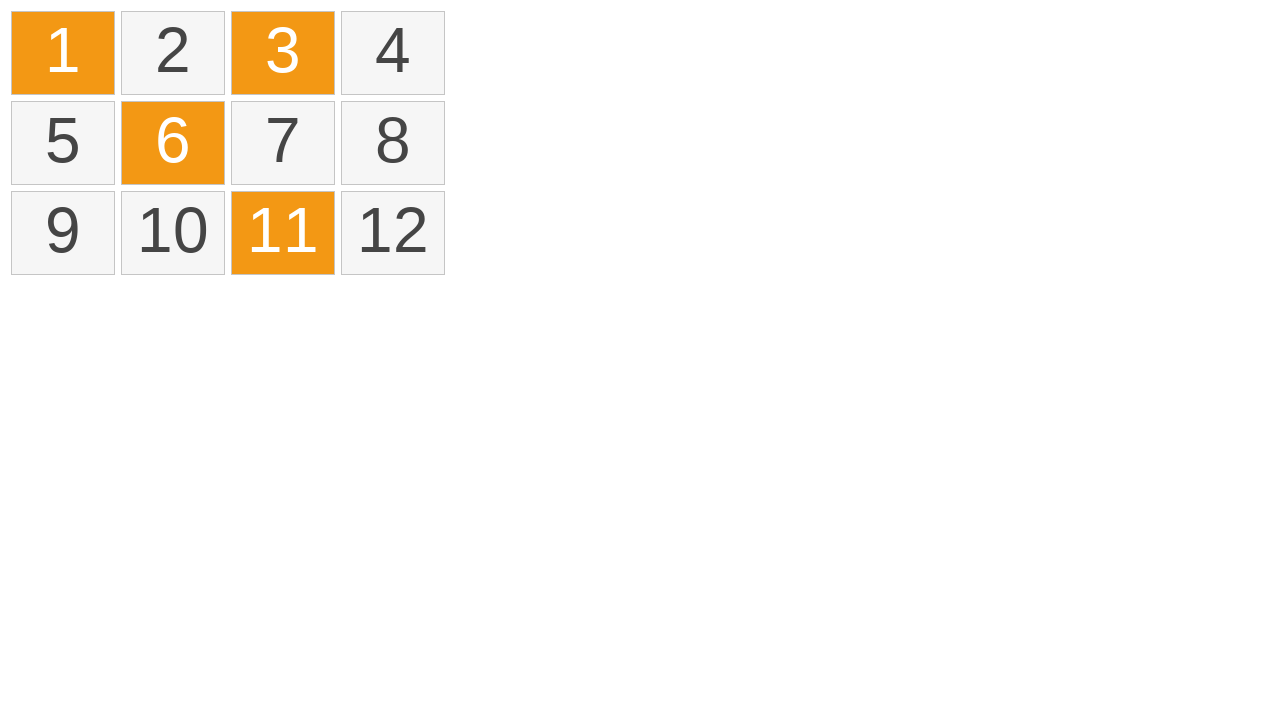

Verified that exactly 4 items are selected
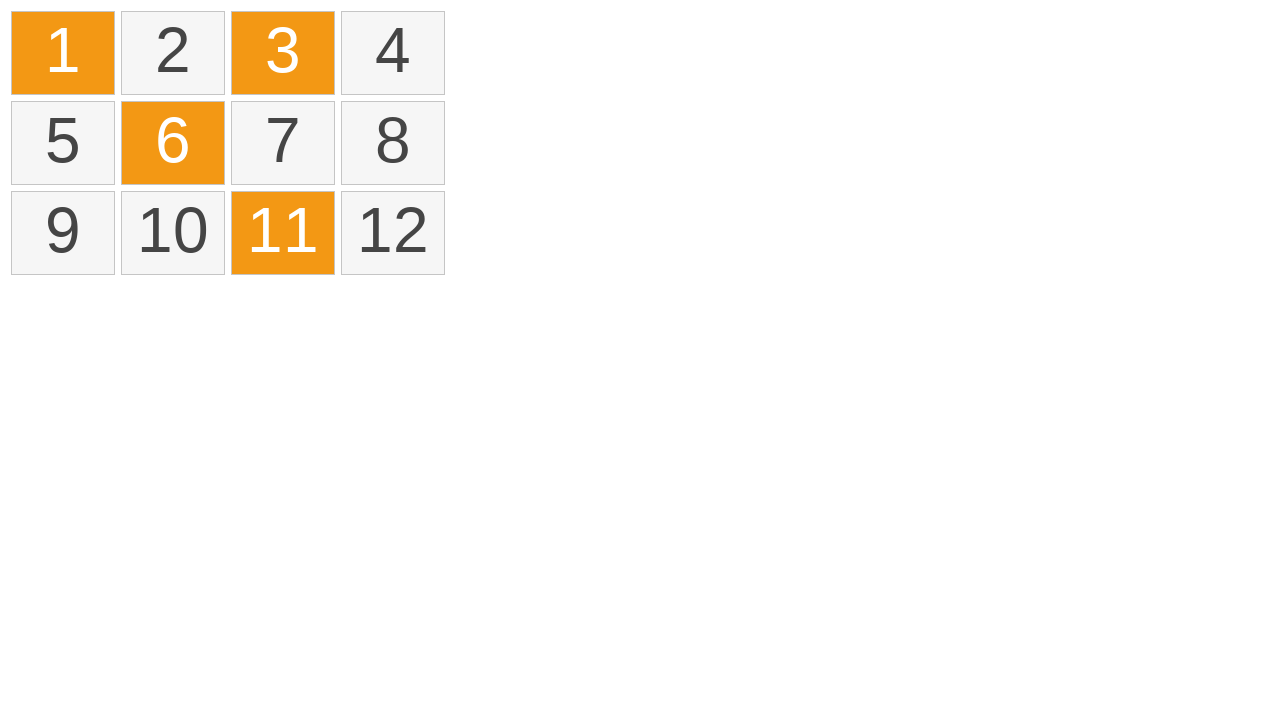

Verified first selected item is '1'
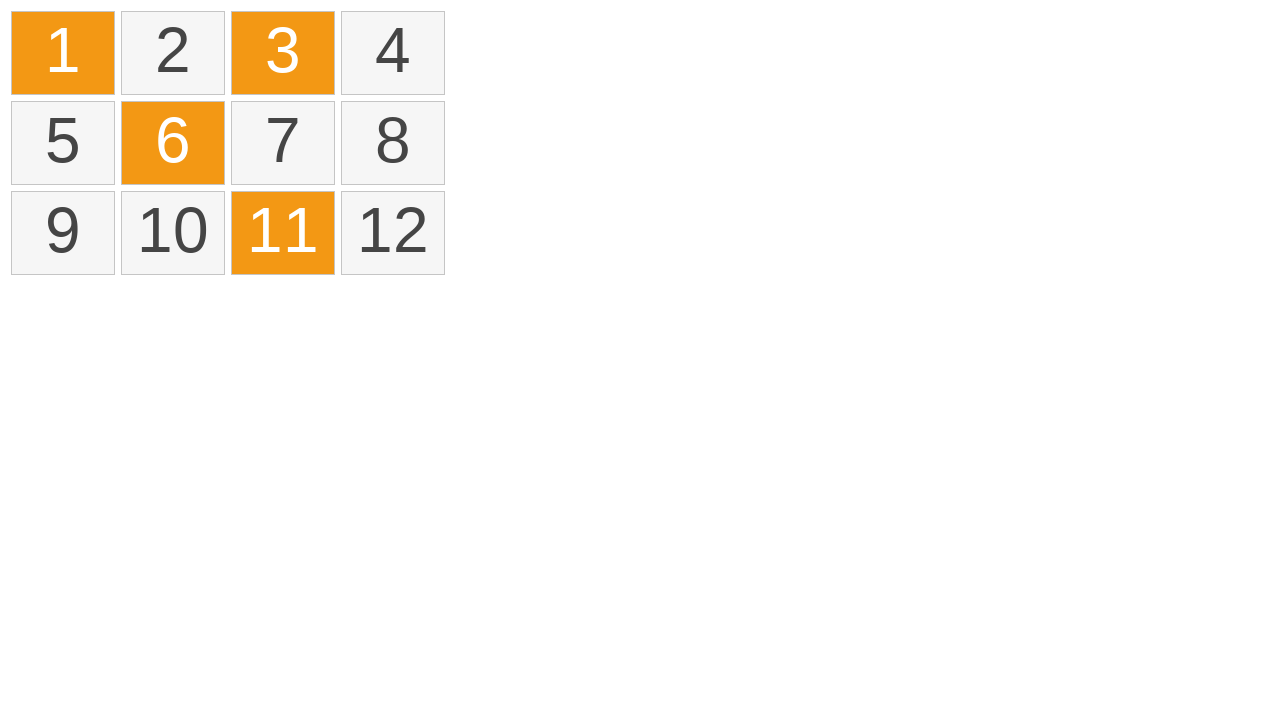

Verified second selected item is '3'
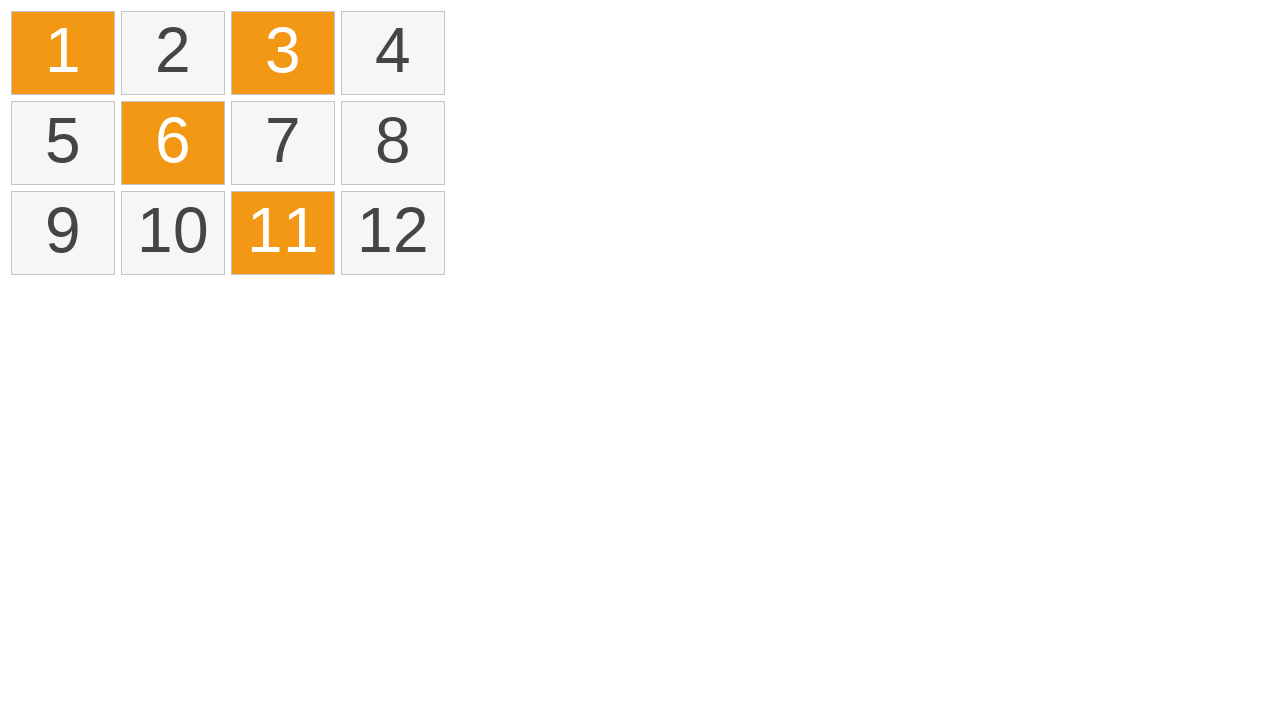

Verified third selected item is '6'
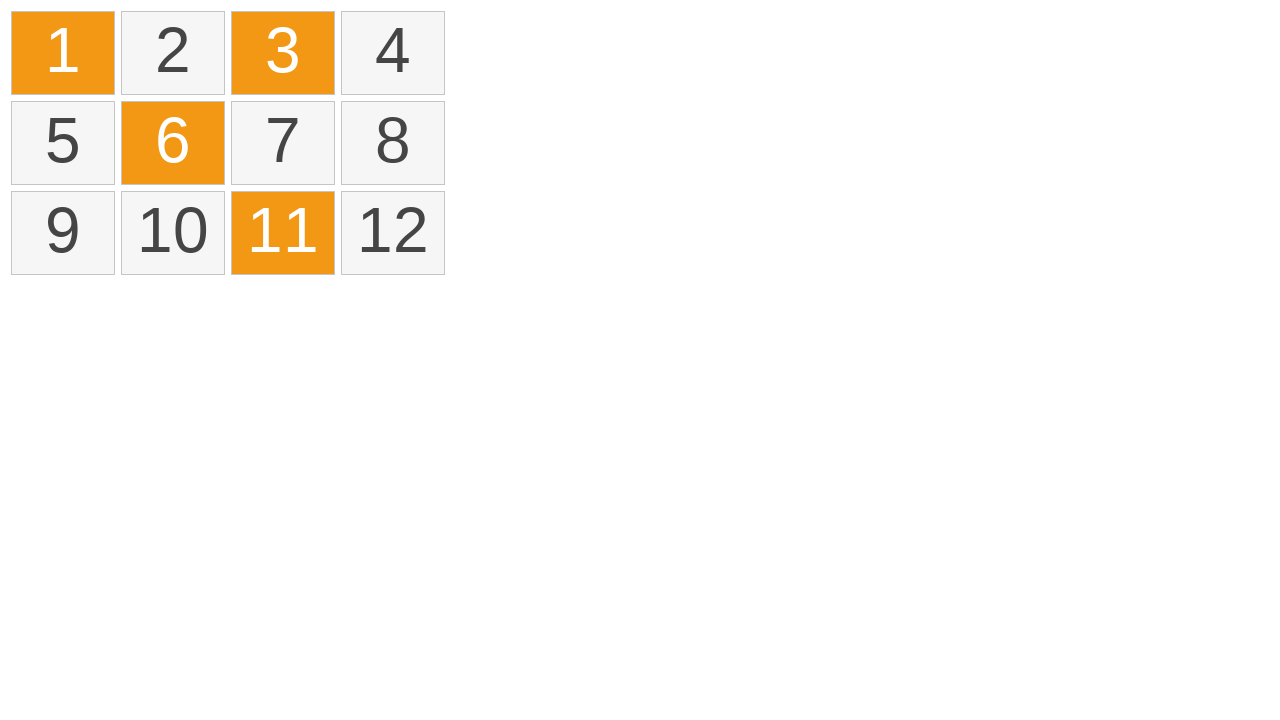

Verified fourth selected item is '11'
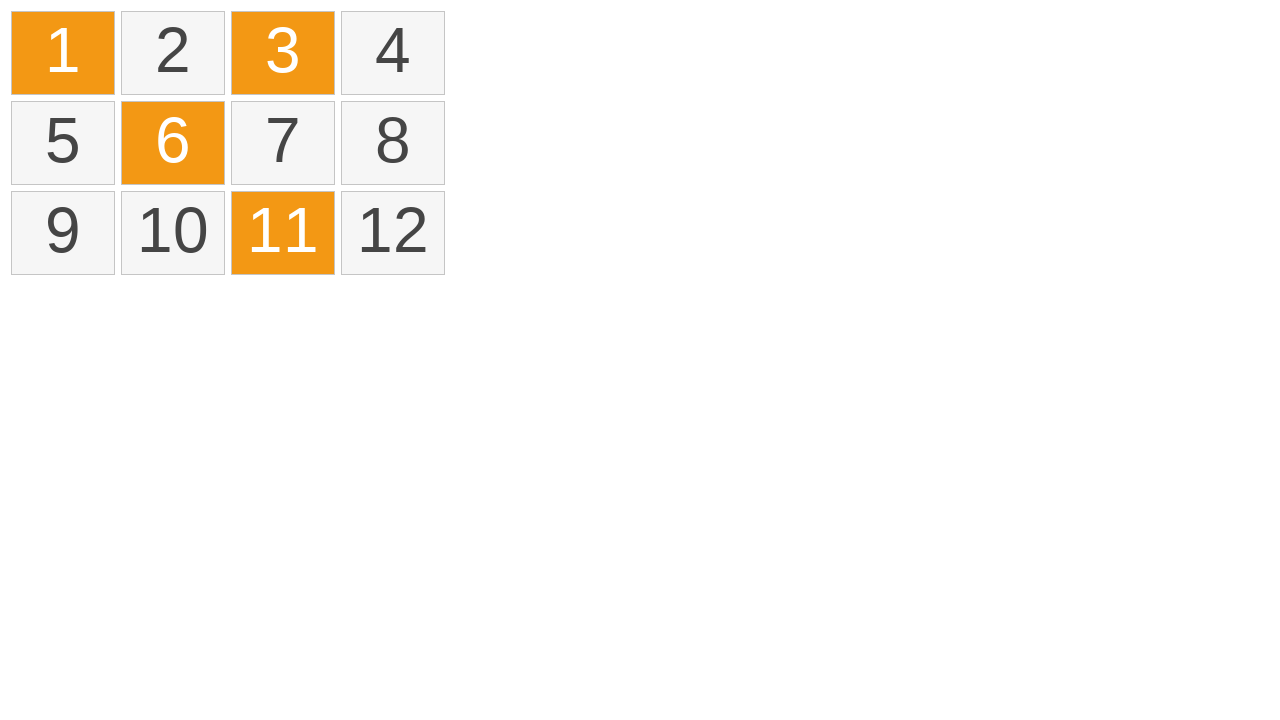

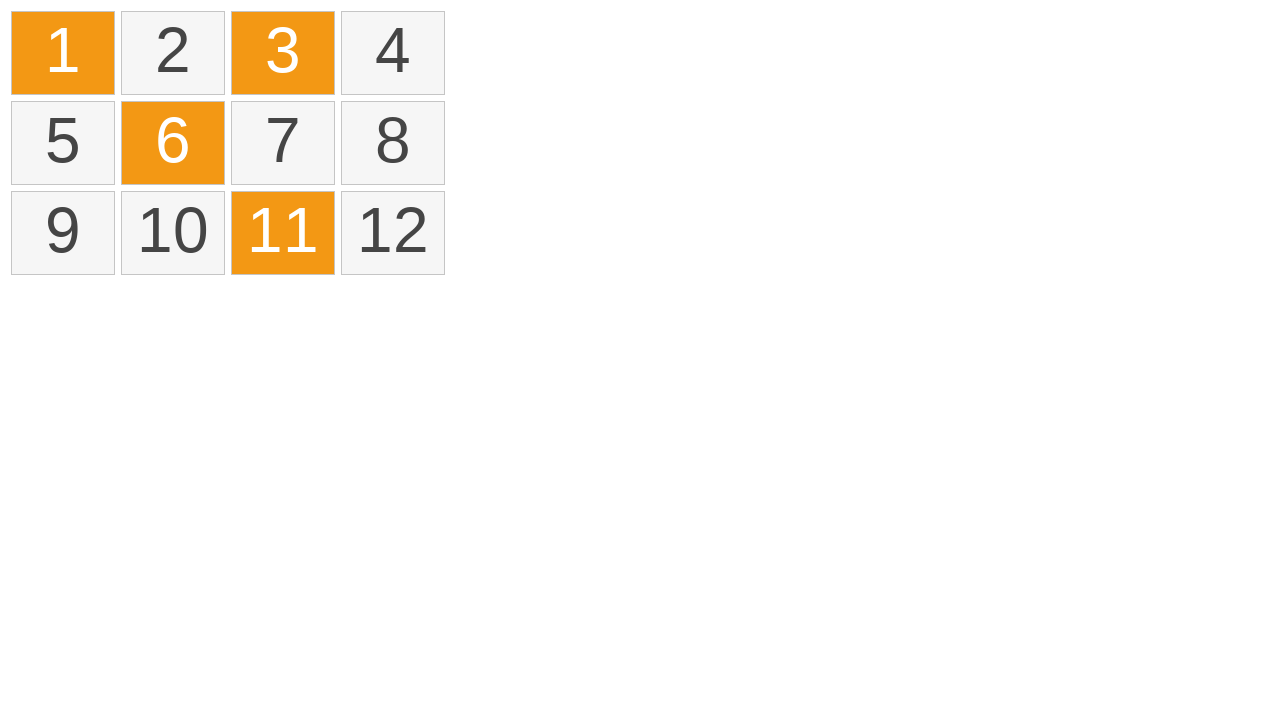